Tests an e-commerce shopping cart flow by adding multiple items to cart, applying a promo code, and completing the checkout process with country selection

Starting URL: https://rahulshettyacademy.com/seleniumPractise/#/

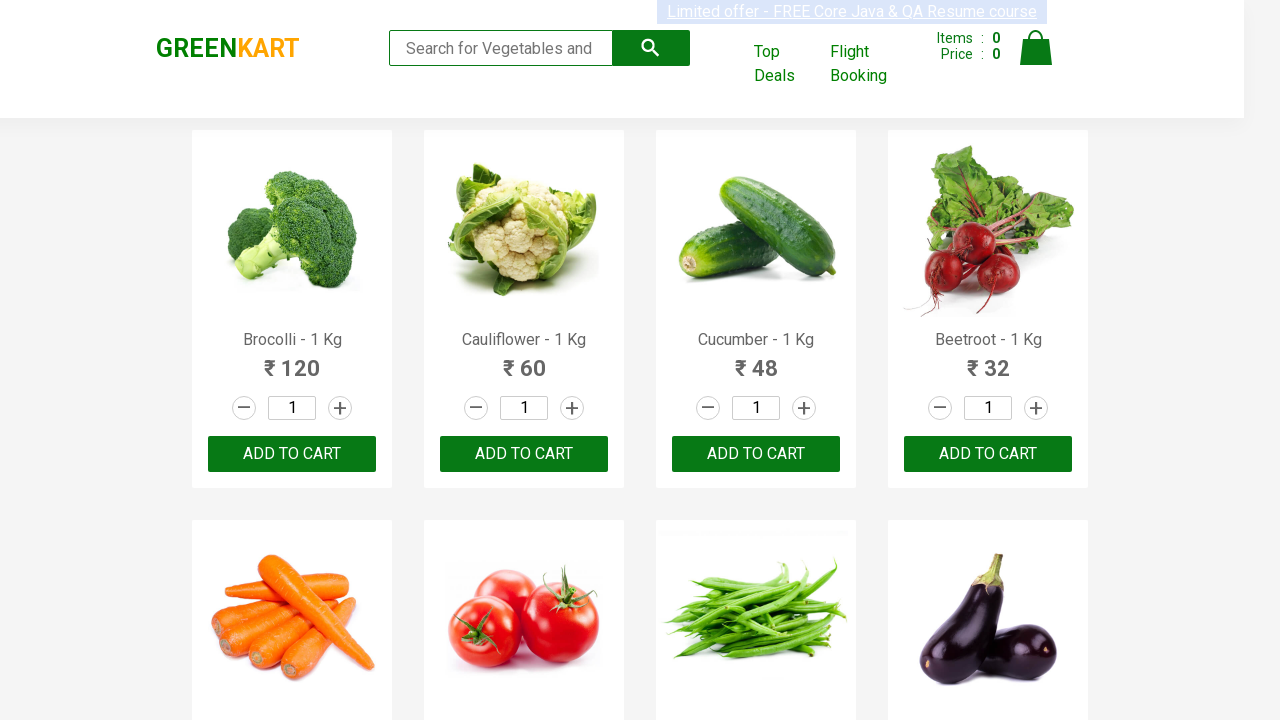

Retrieved all product names from the page
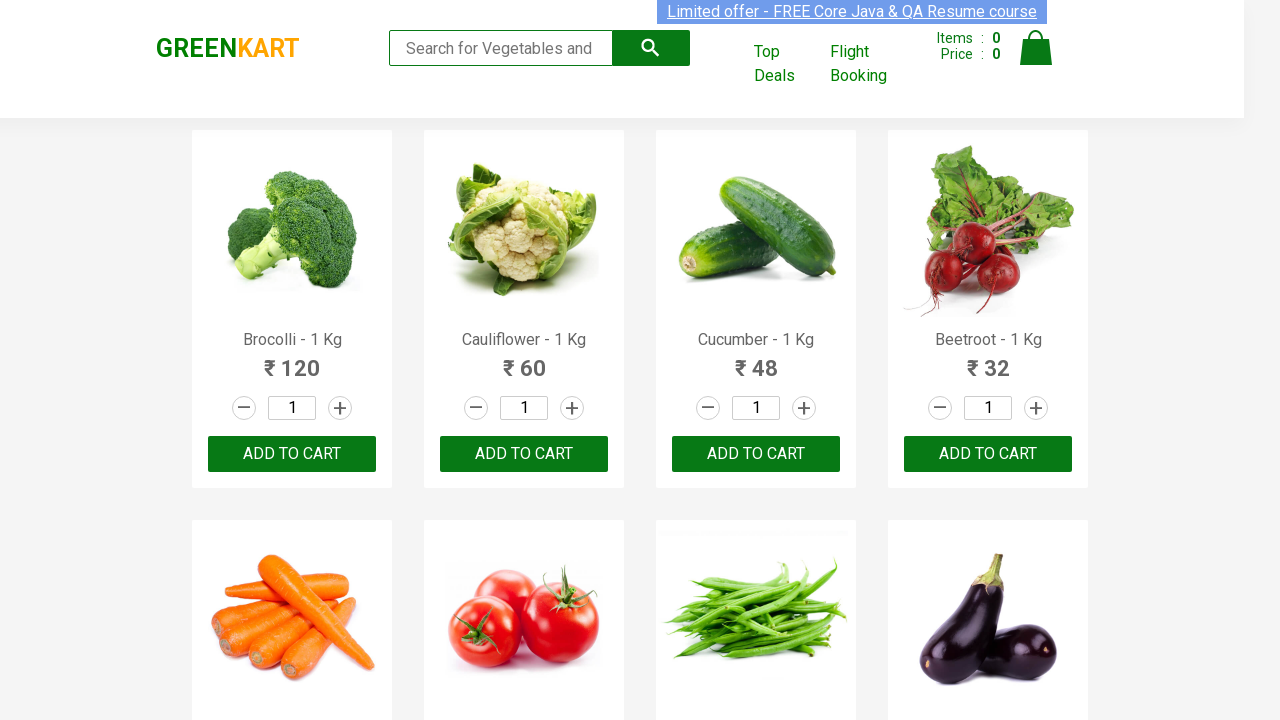

Added 'Cucumber' to cart at (756, 454) on xpath=//div[@class='product-action']/button >> nth=2
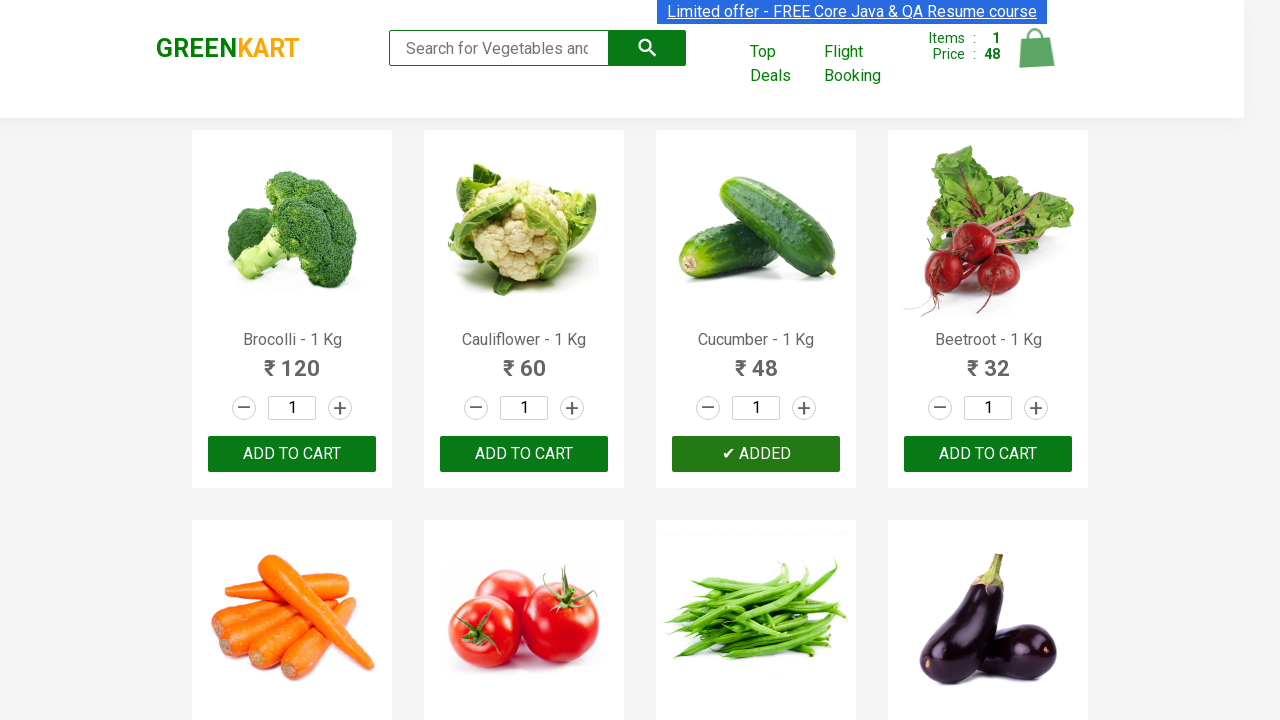

Added 'Beetroot' to cart at (988, 454) on xpath=//div[@class='product-action']/button >> nth=3
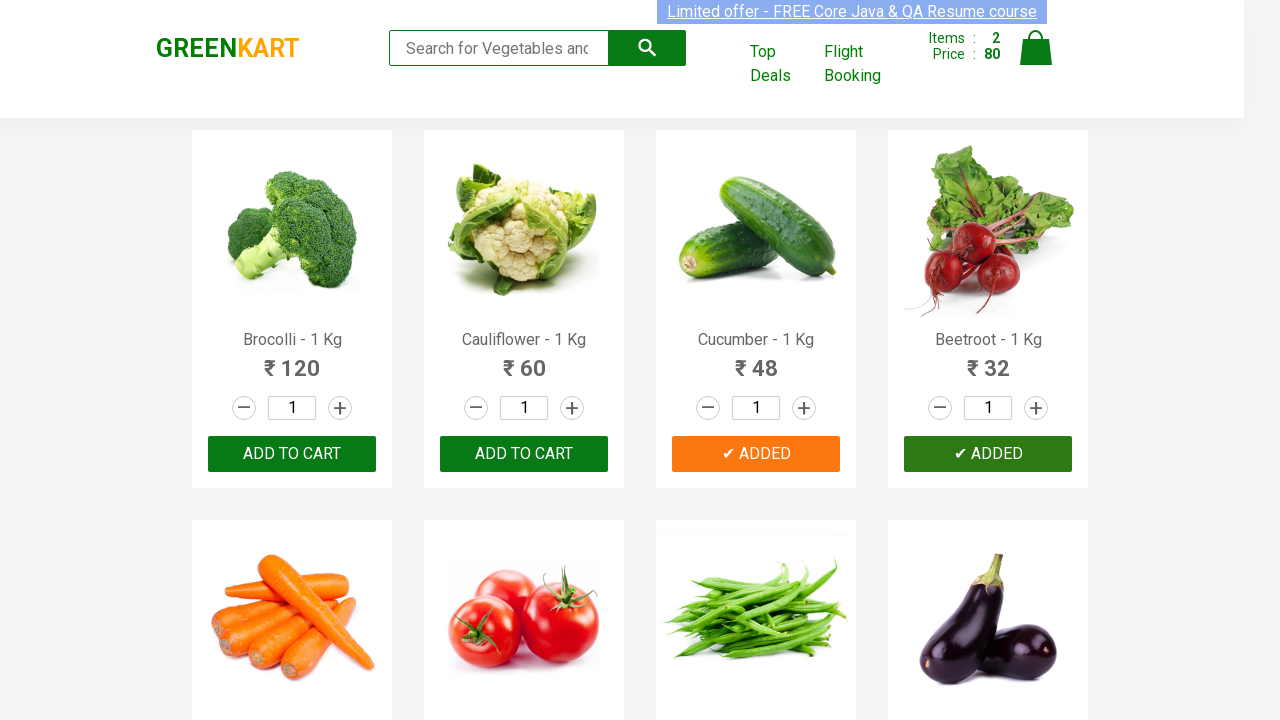

Added 'Carrot' to cart at (292, 360) on xpath=//div[@class='product-action']/button >> nth=4
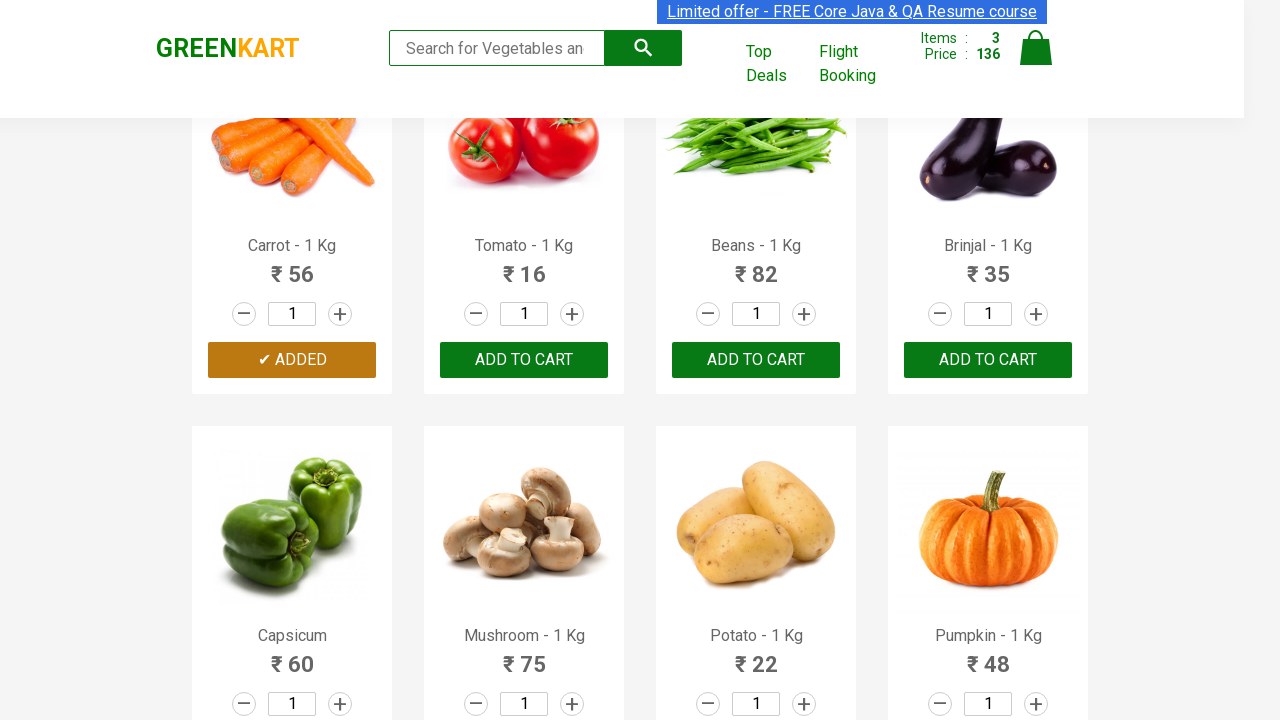

Clicked cart icon to view cart at (1036, 48) on xpath=//img[@alt='Cart']
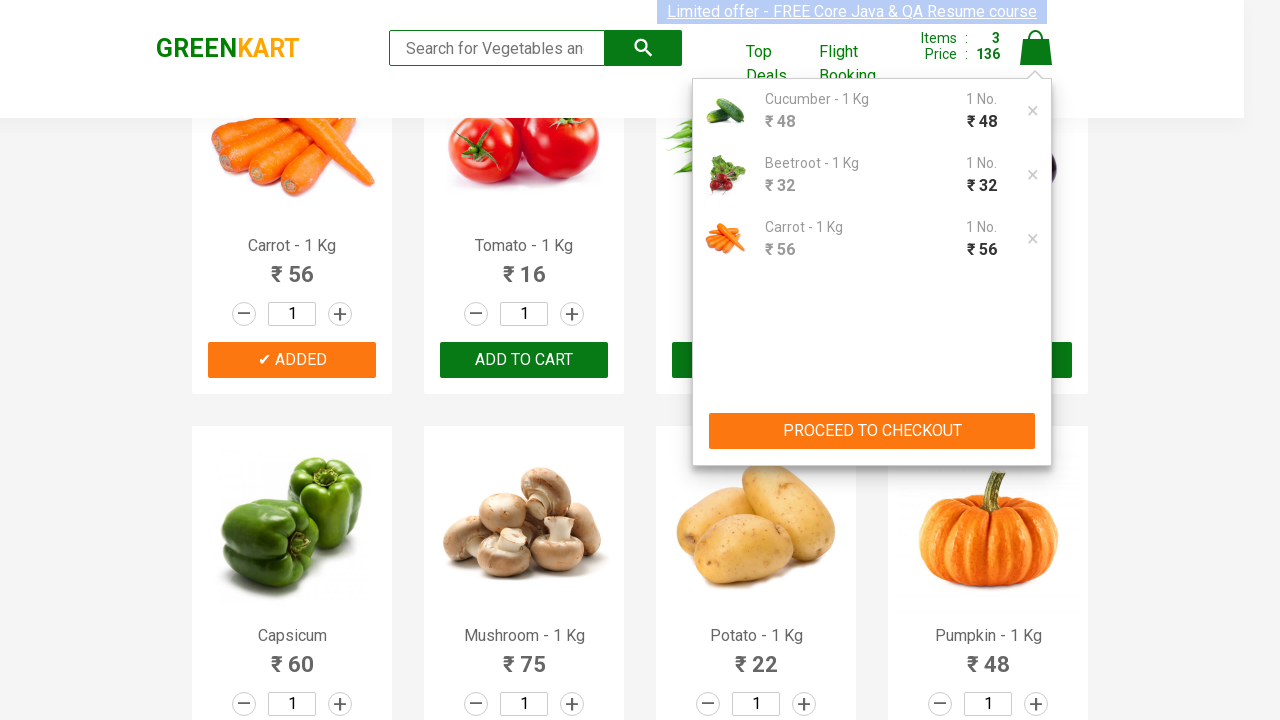

Clicked PROCEED TO CHECKOUT button at (872, 431) on xpath=//button[text()='PROCEED TO CHECKOUT']
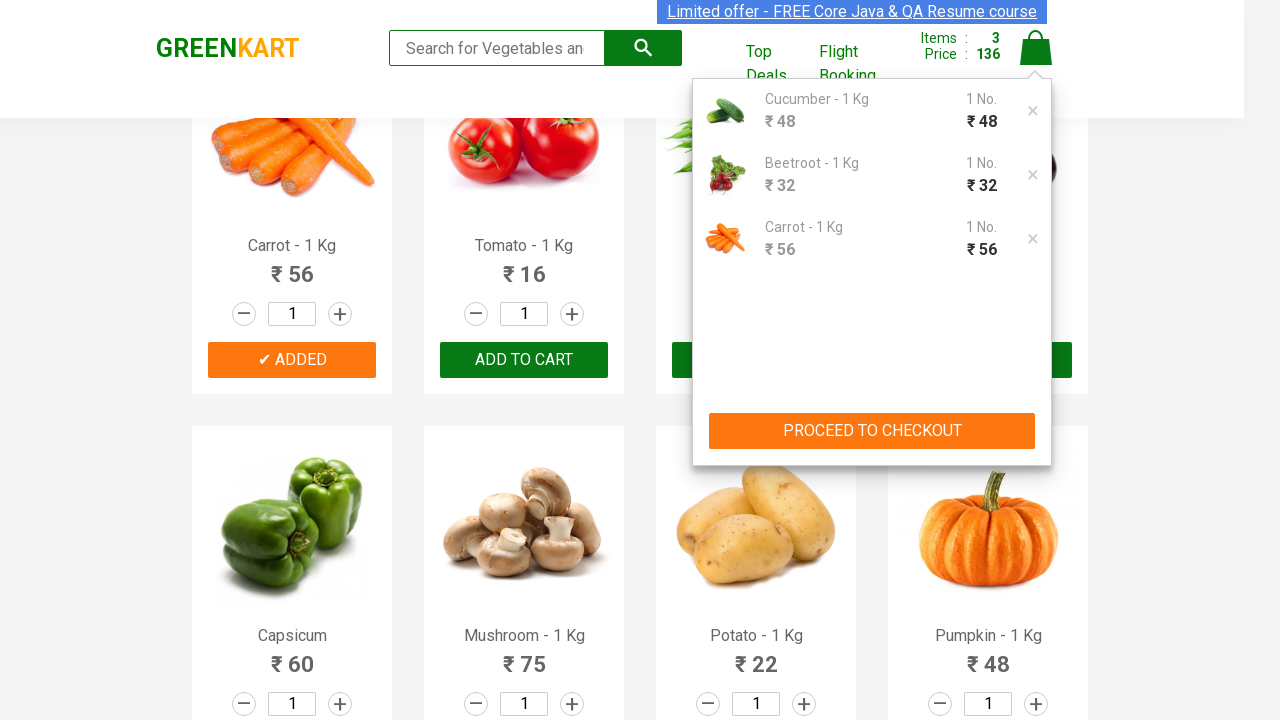

Entered promo code 'rahulshettyacademy' on input.promoCode
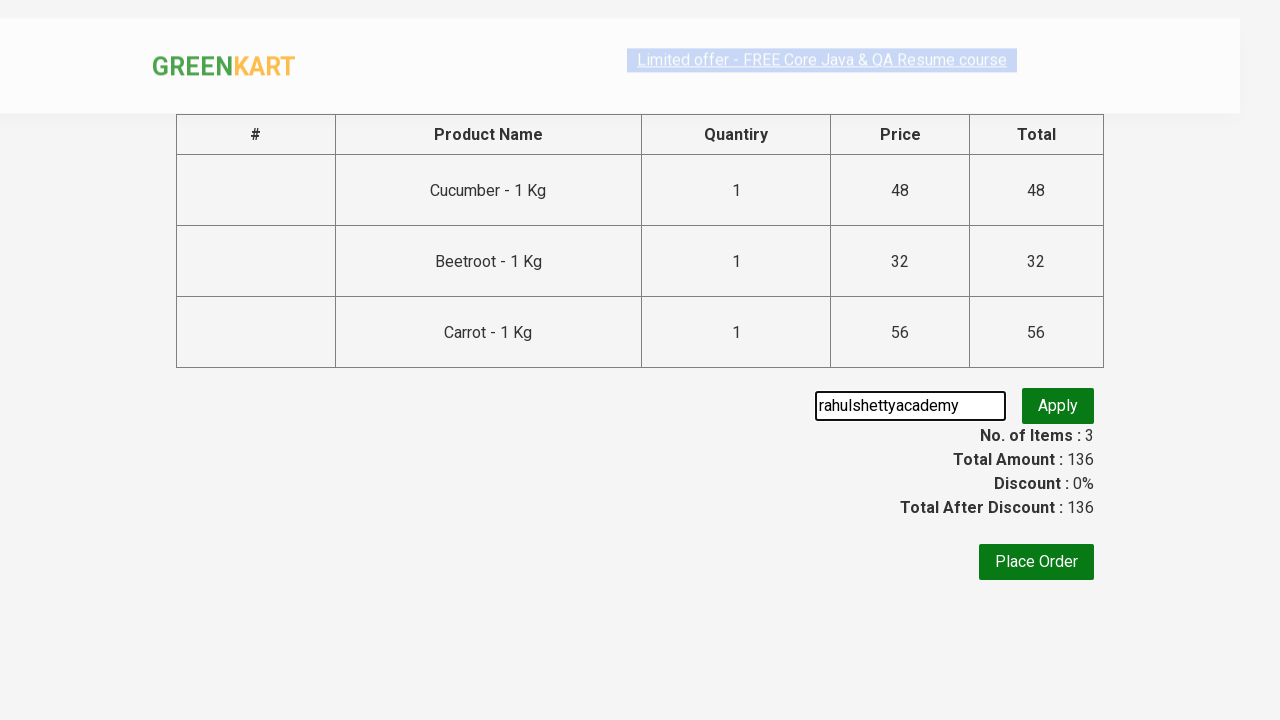

Clicked Apply button for promo code at (1058, 406) on button.promoBtn
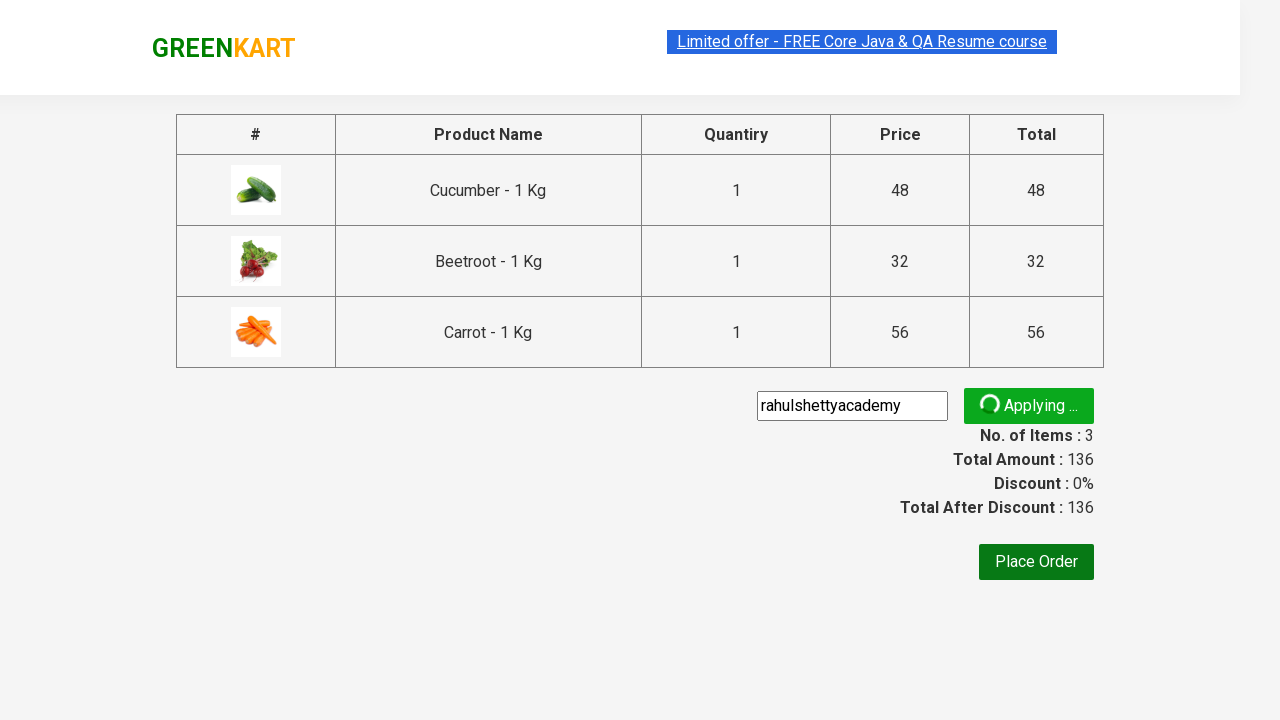

Promo code successfully applied - confirmation message displayed
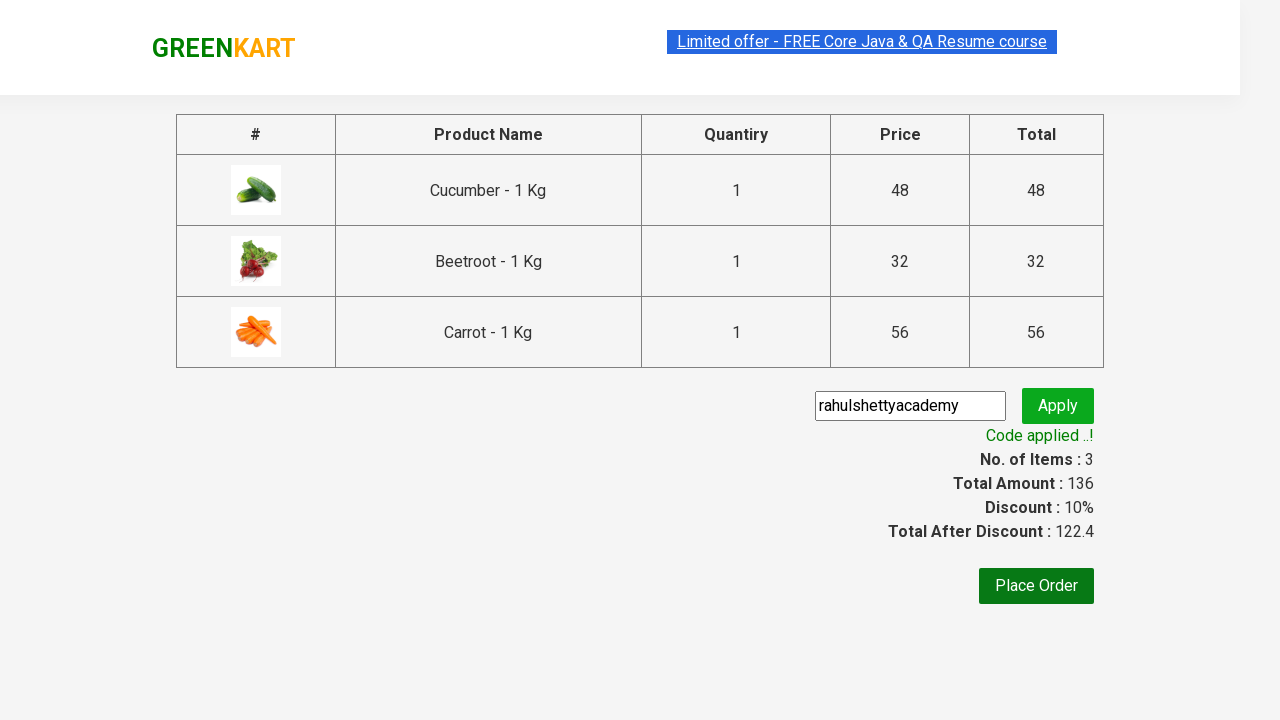

Clicked Place Order button at (1036, 586) on xpath=//button[text()='Place Order']
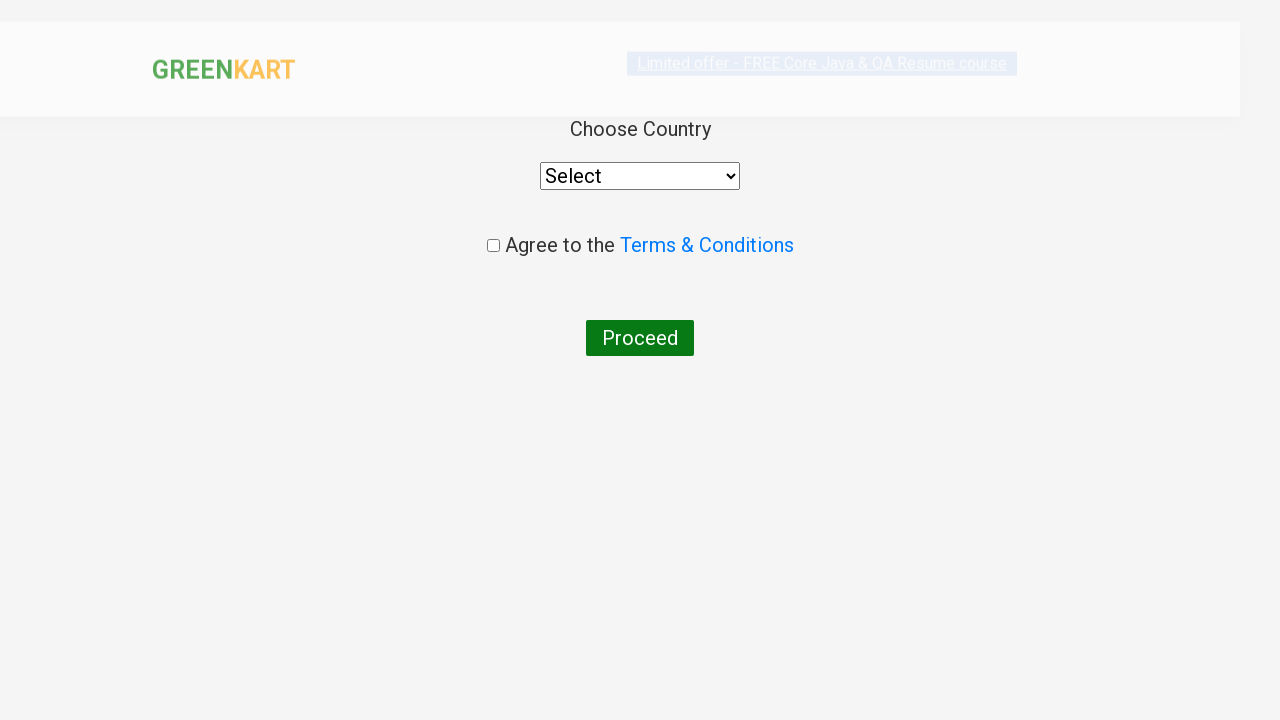

Selected 'India' from country dropdown on //div/select
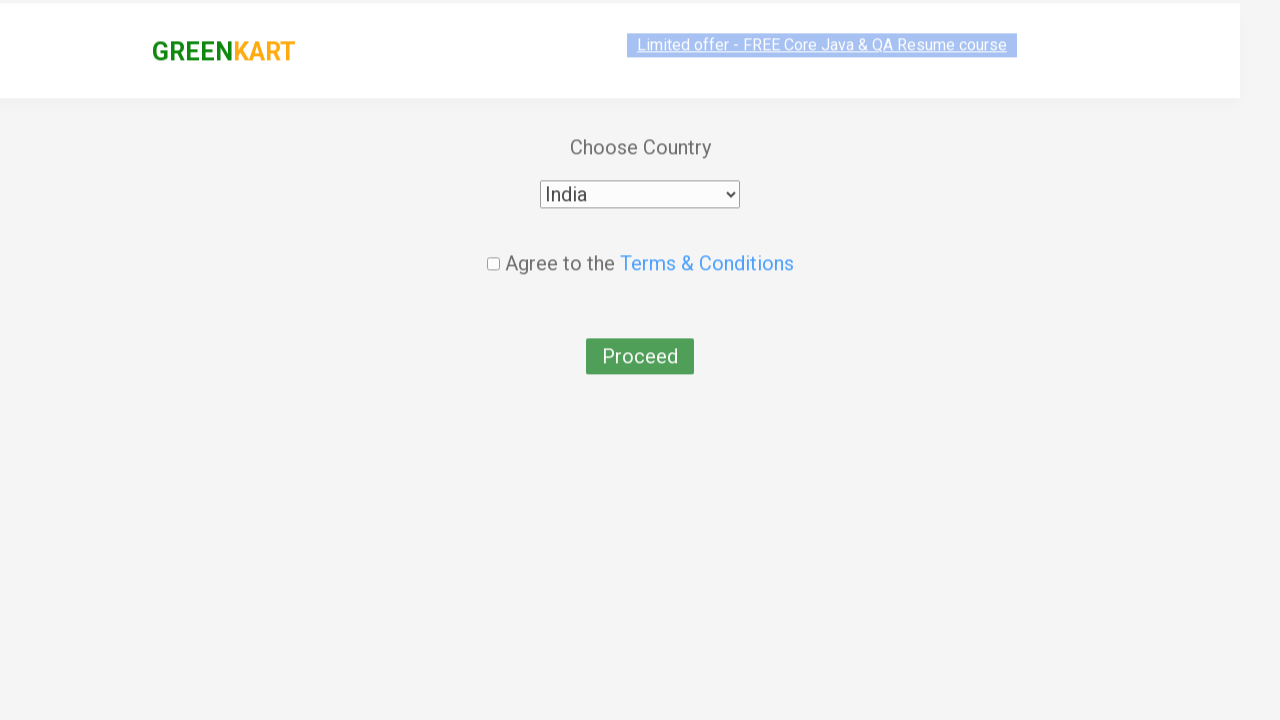

Checked the agreement checkbox at (493, 246) on .chkAgree
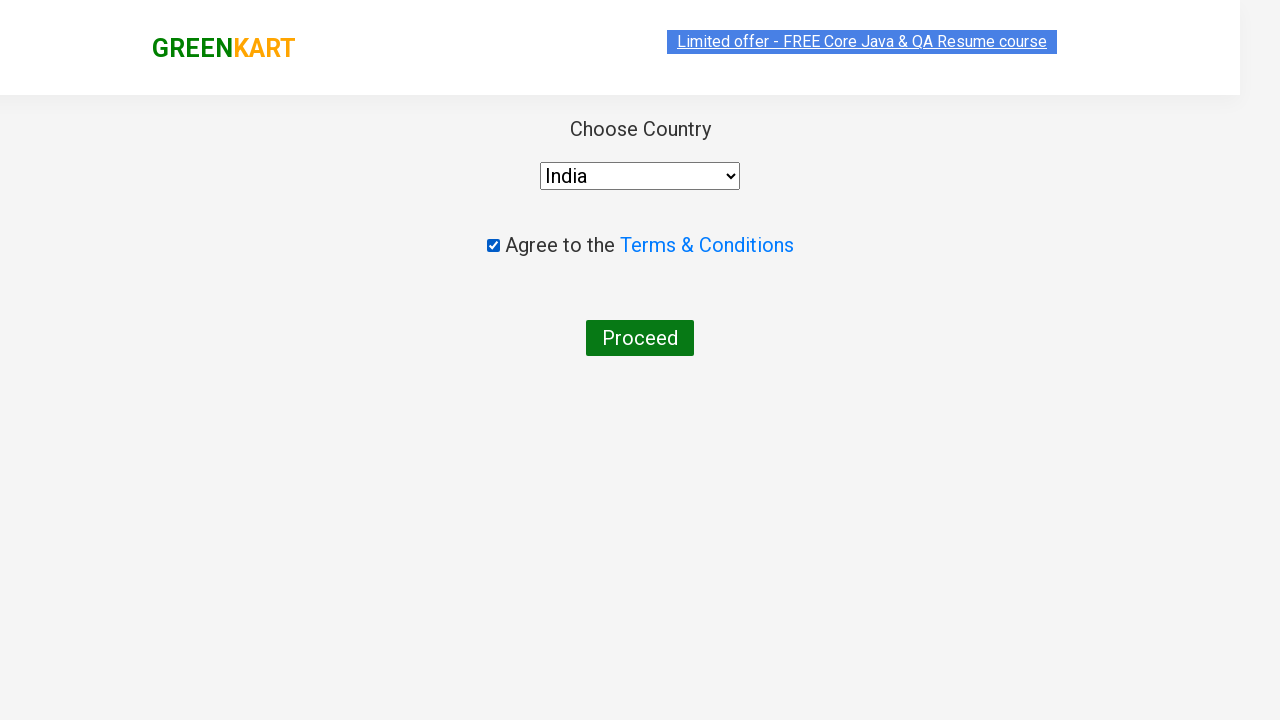

Clicked final proceed button to complete checkout at (640, 338) on xpath=//div/button
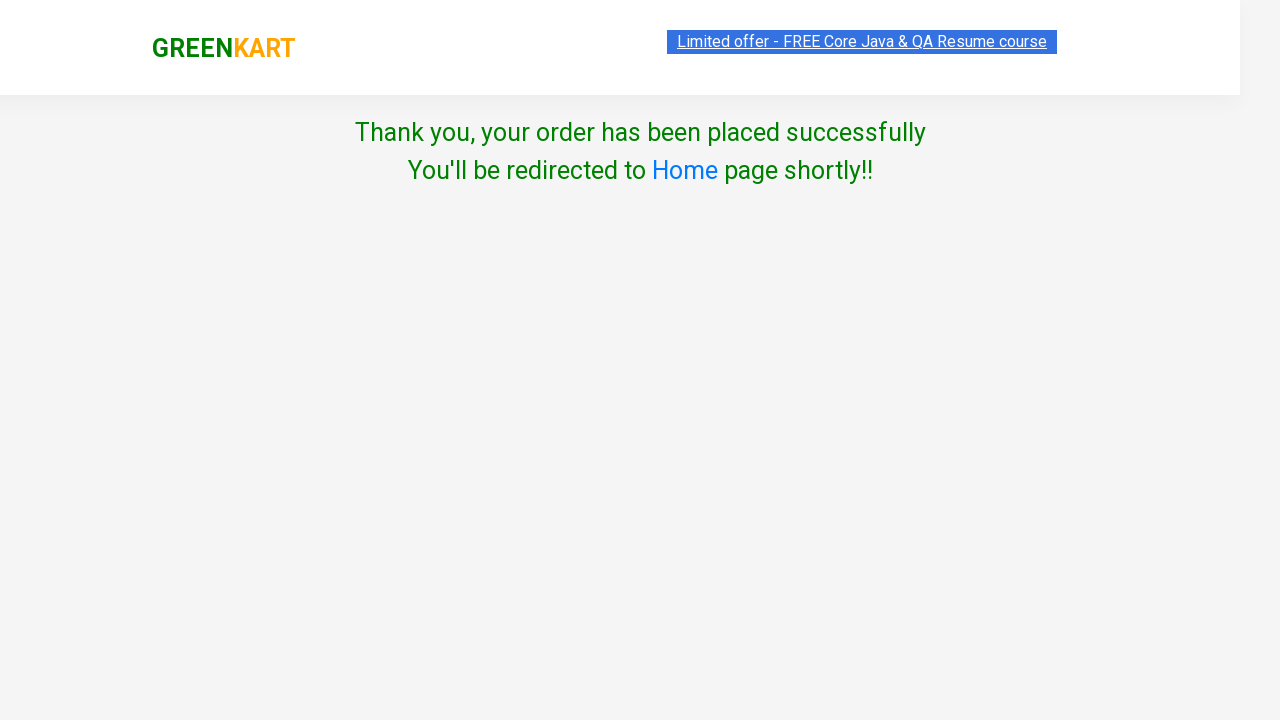

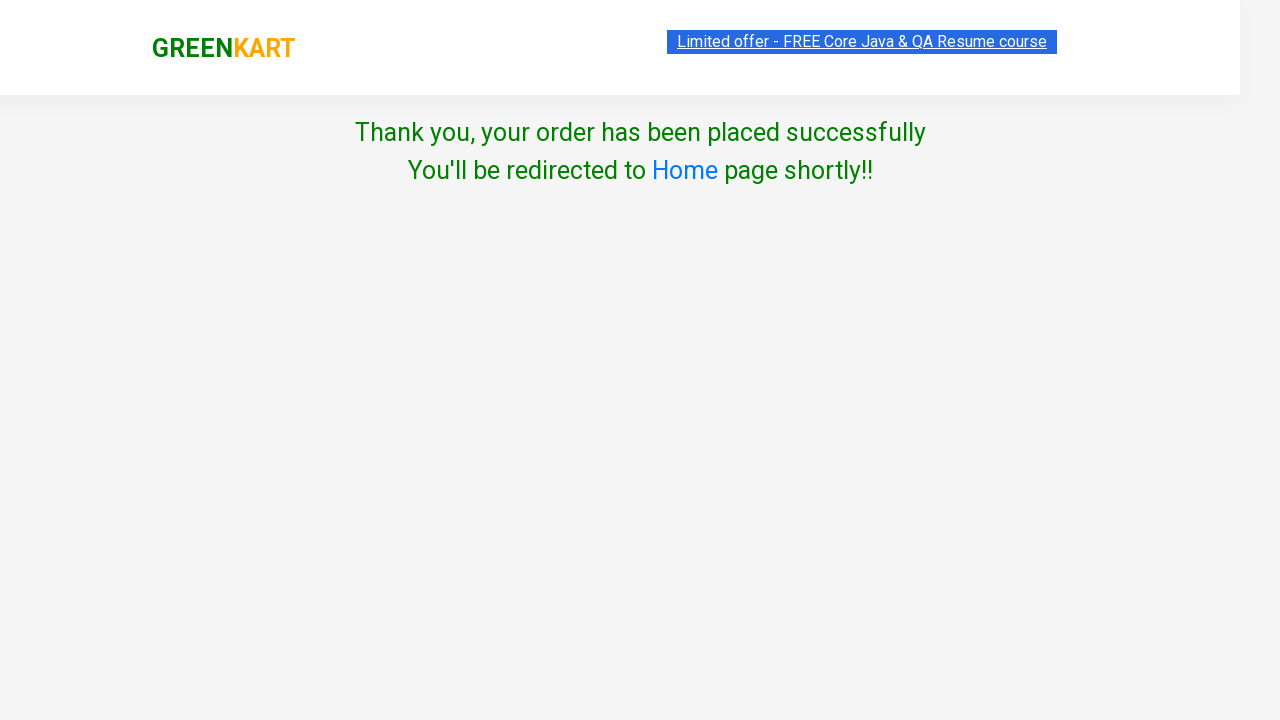